Tests checkout validation by submitting the form with missing name field and verifying an alert message is displayed.

Starting URL: https://www.demoblaze.com/

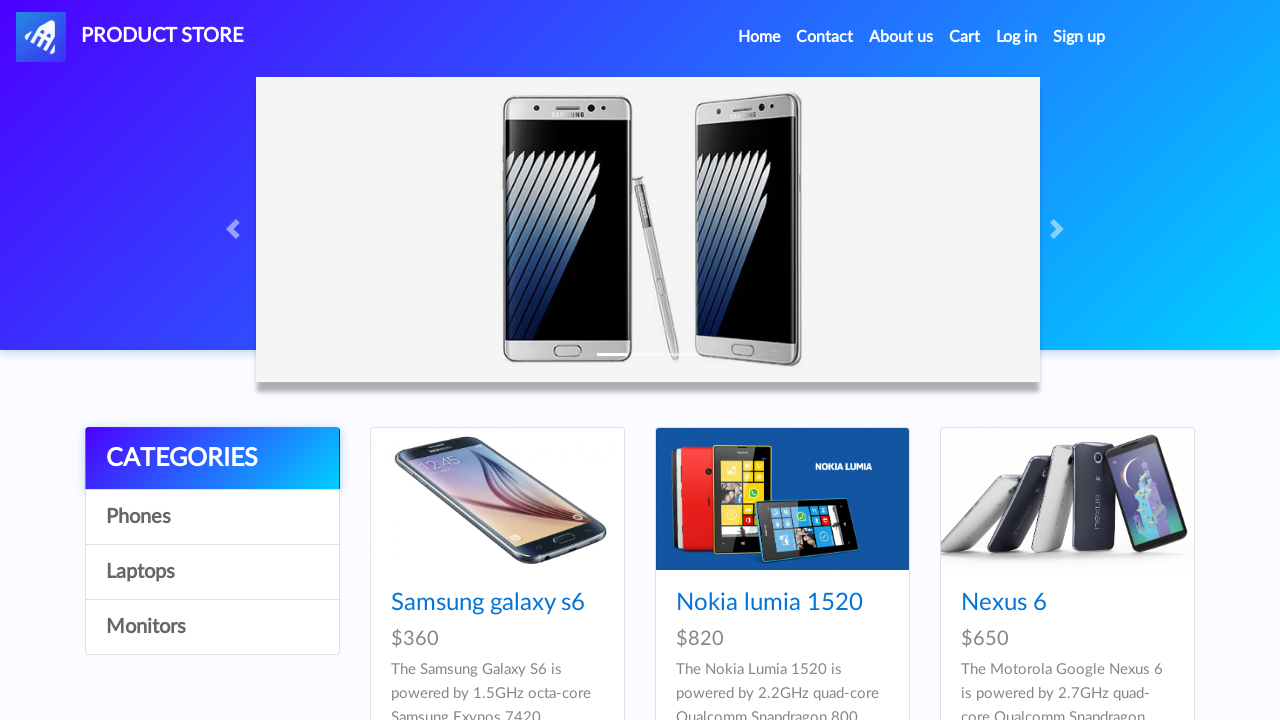

Set up dialog handler for add to cart alerts
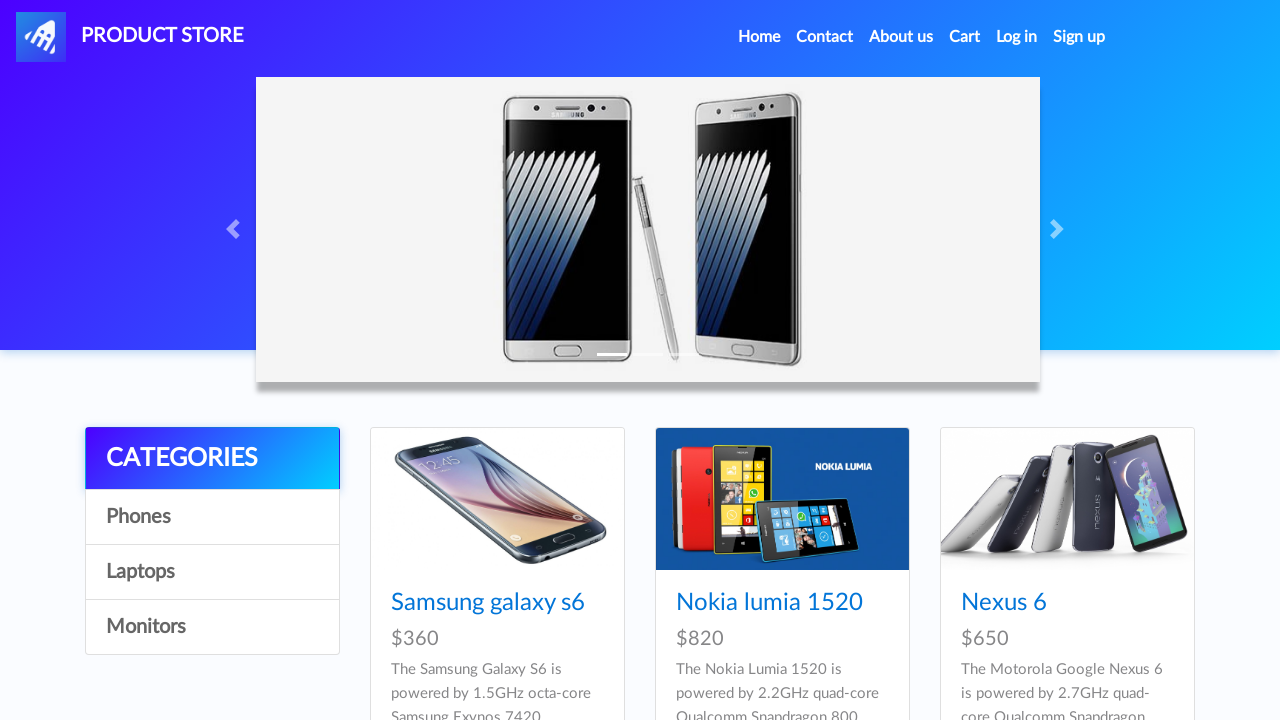

Clicked on Nexus 6 product image at (782, 499) on xpath=/html/body/div[5]/div/div[2]/div/div[2]/div/a/img
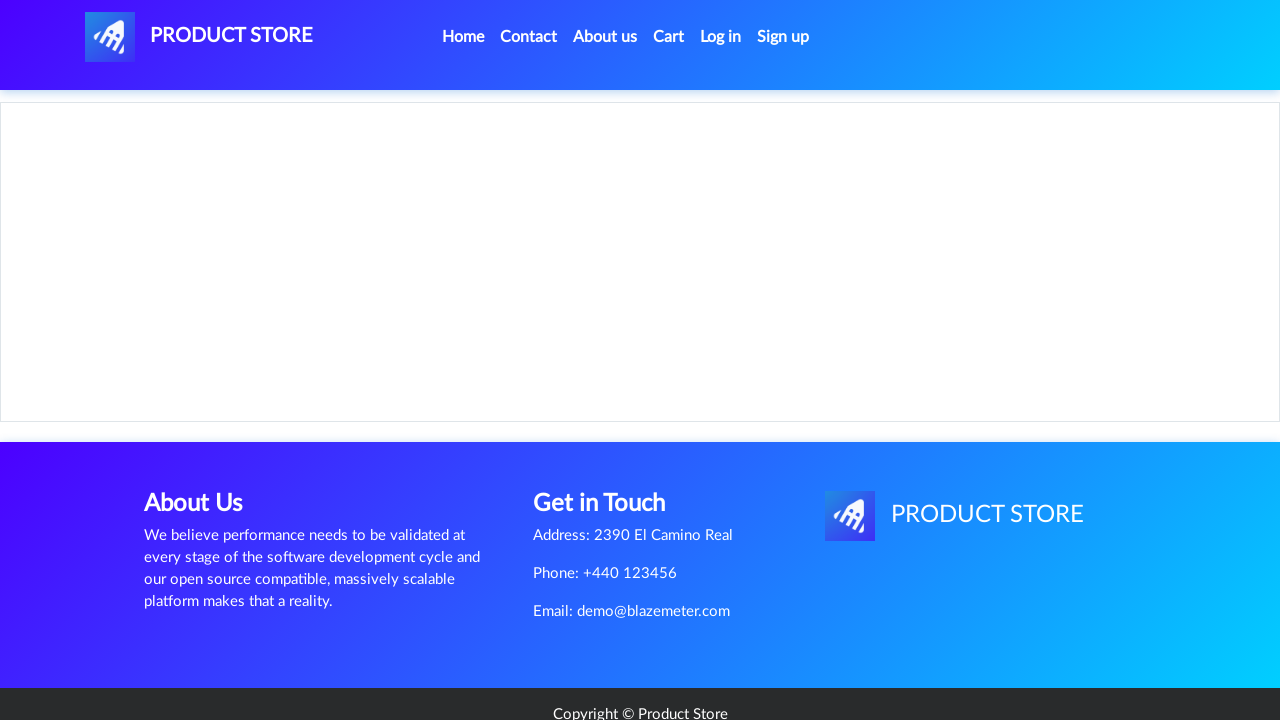

Waited 2 seconds for product page to load
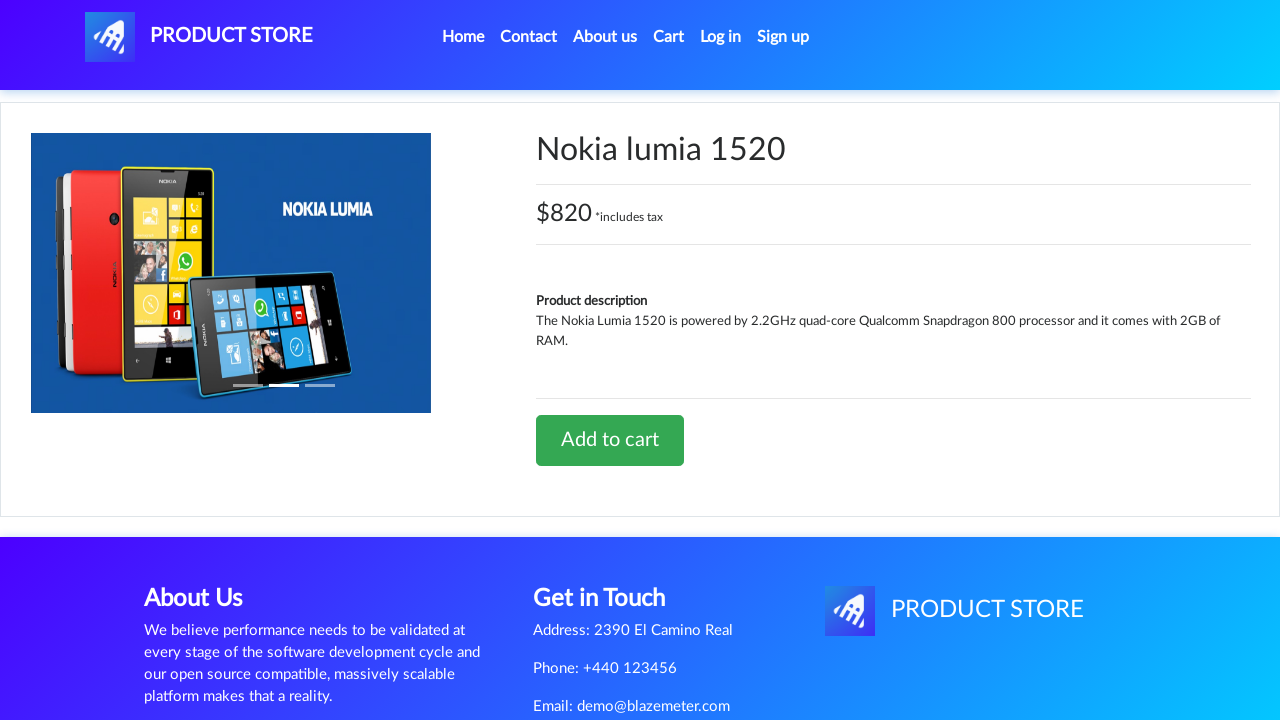

Clicked 'Add to cart' button for Nexus 6 at (610, 440) on xpath=/html/body/div[5]/div/div[2]/div[2]/div/a
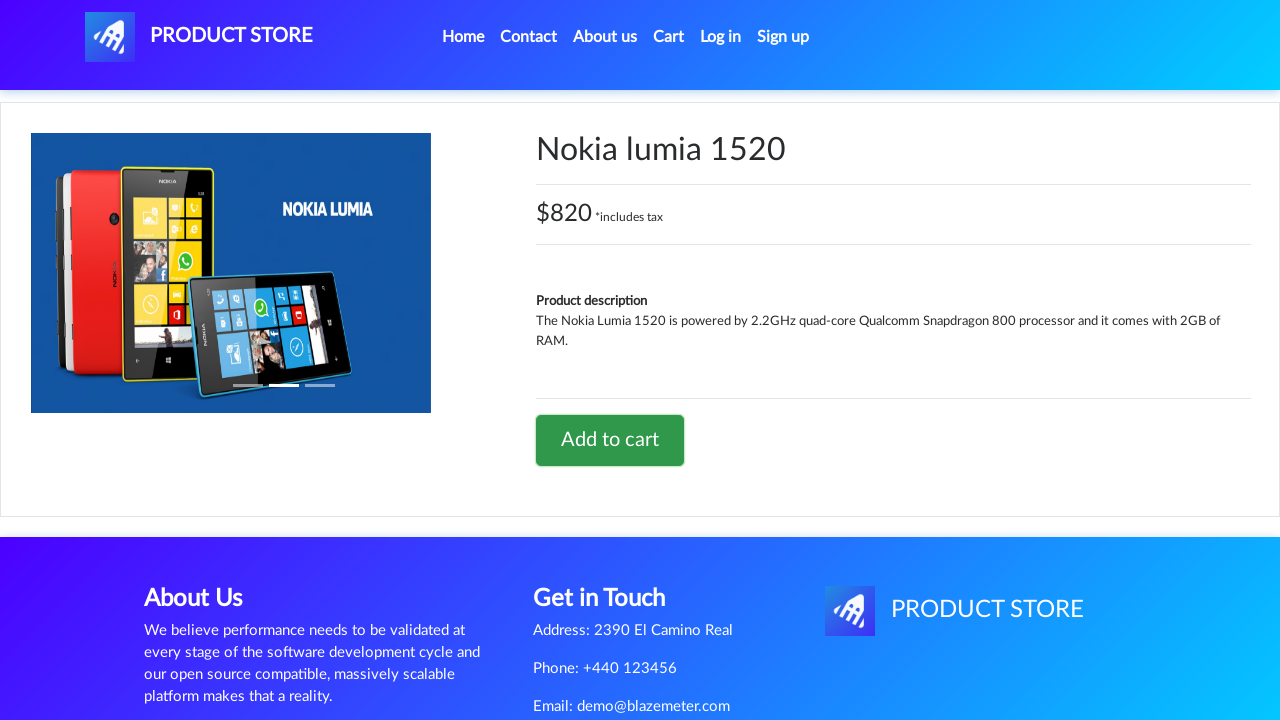

Waited 500ms after adding Nexus 6 to cart
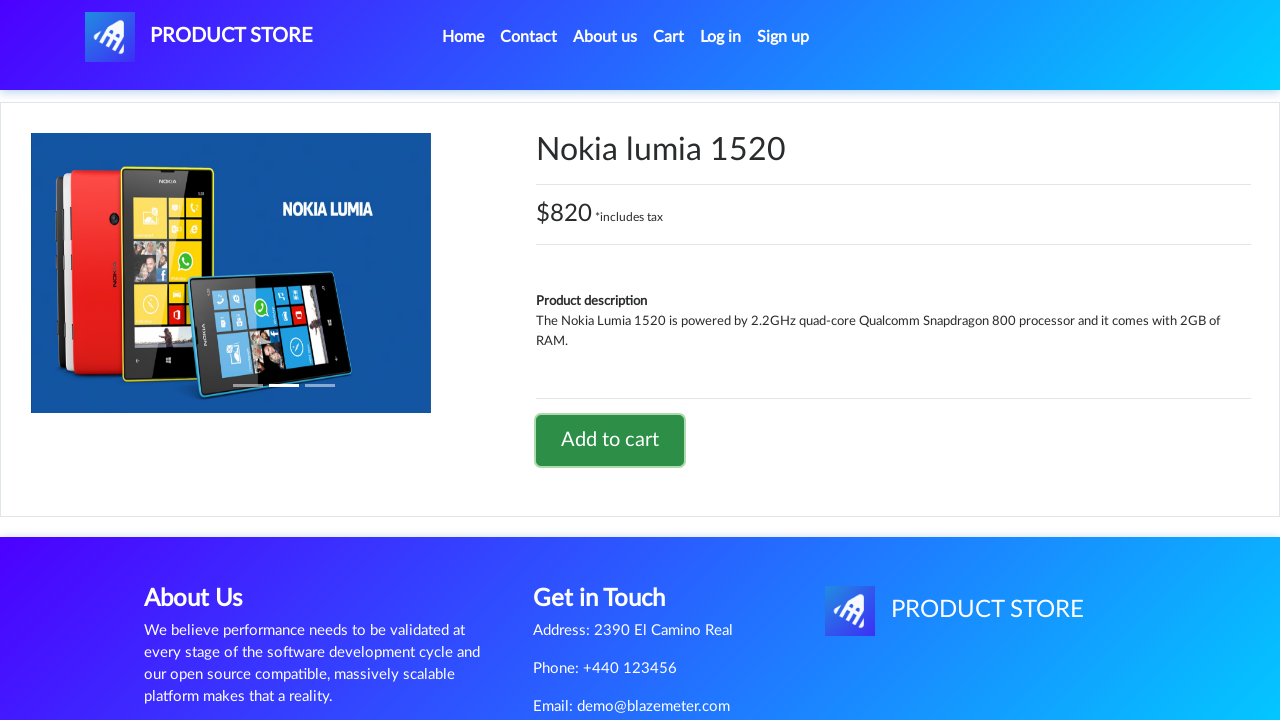

Clicked home link to return to home page at (463, 37) on xpath=/html/body/nav/div/div/ul/li[1]/a
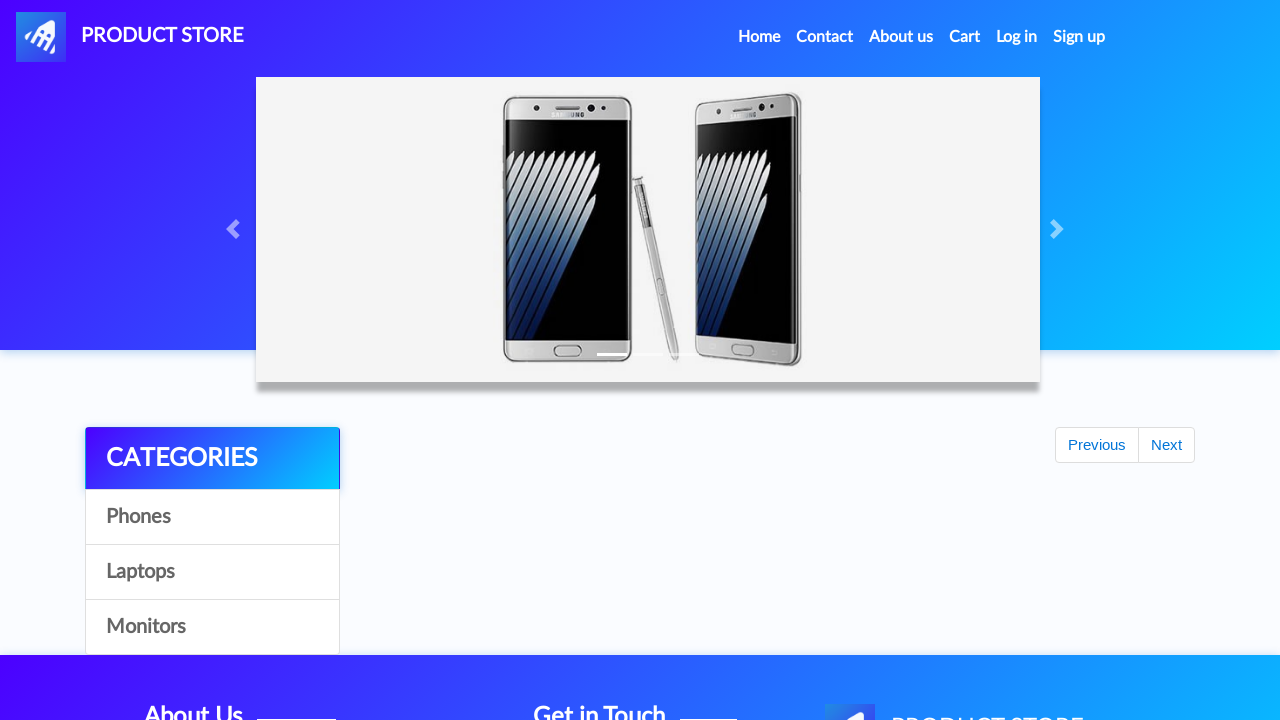

Waited 2 seconds for home page to load
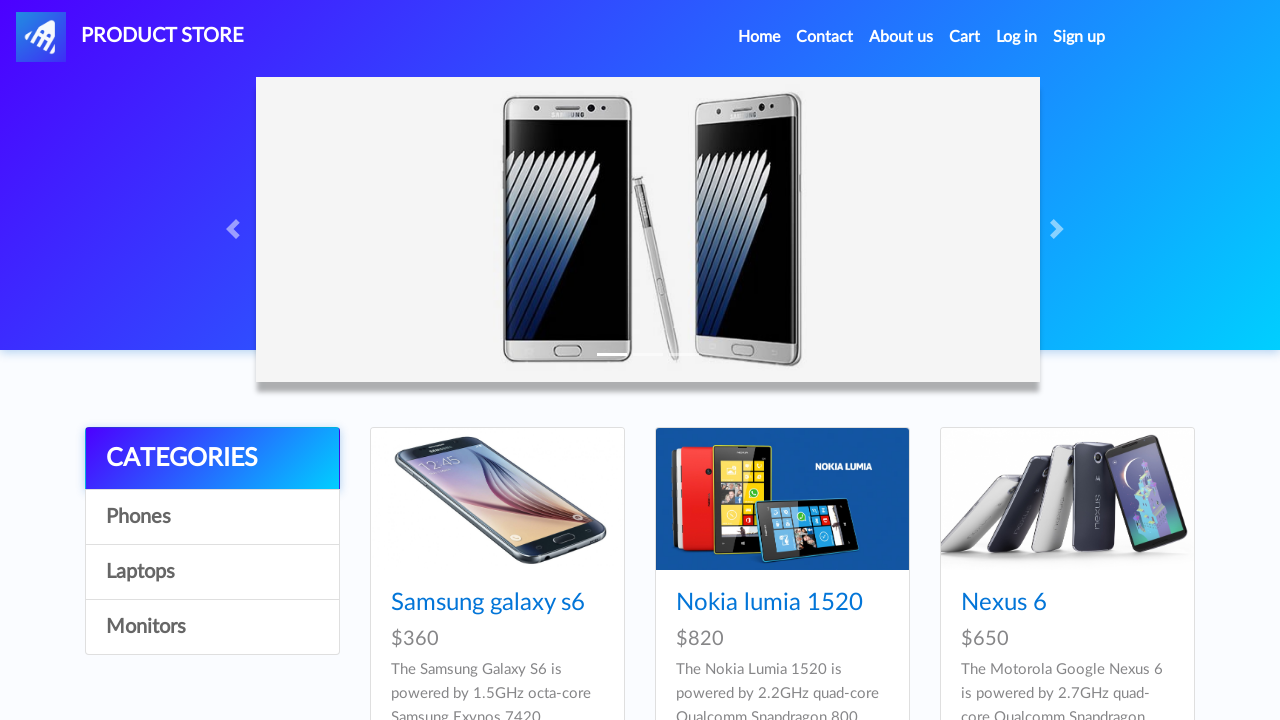

Clicked on Nokia Lumia 1520 product image at (1067, 499) on xpath=/html/body/div[5]/div/div[2]/div/div[3]/div/a/img
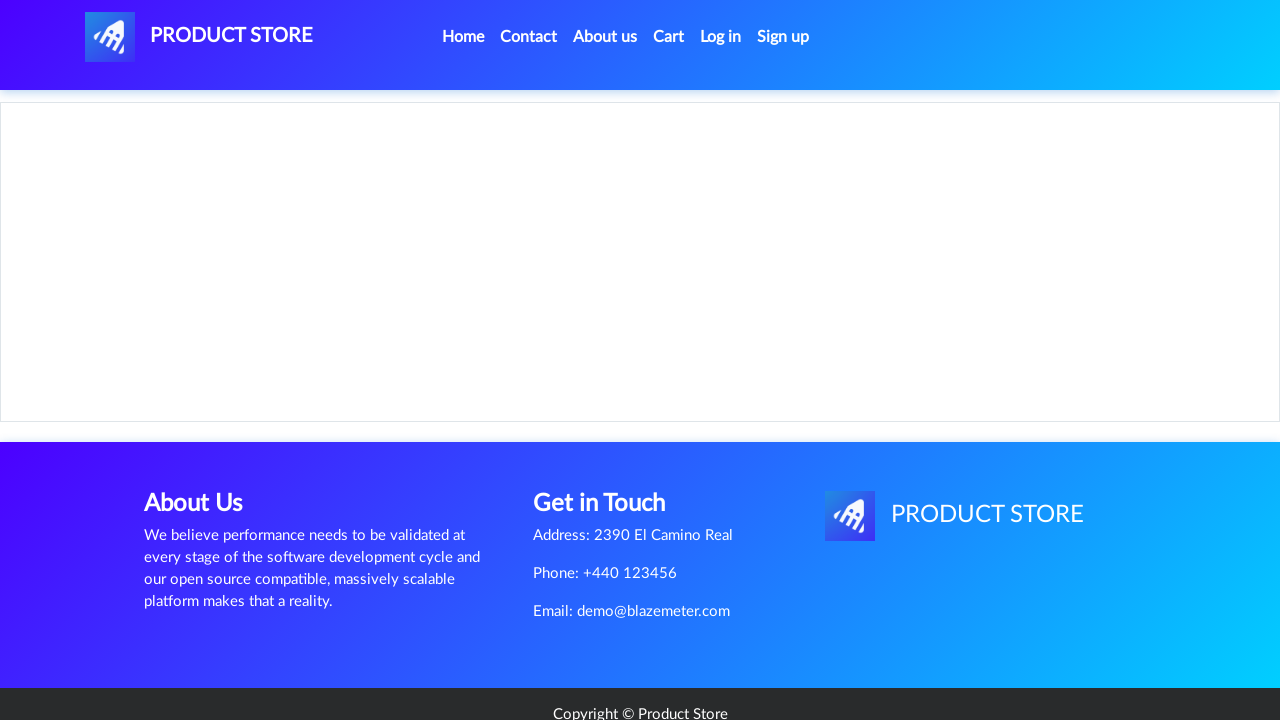

Waited 2 seconds for Nokia Lumia 1520 product page to load
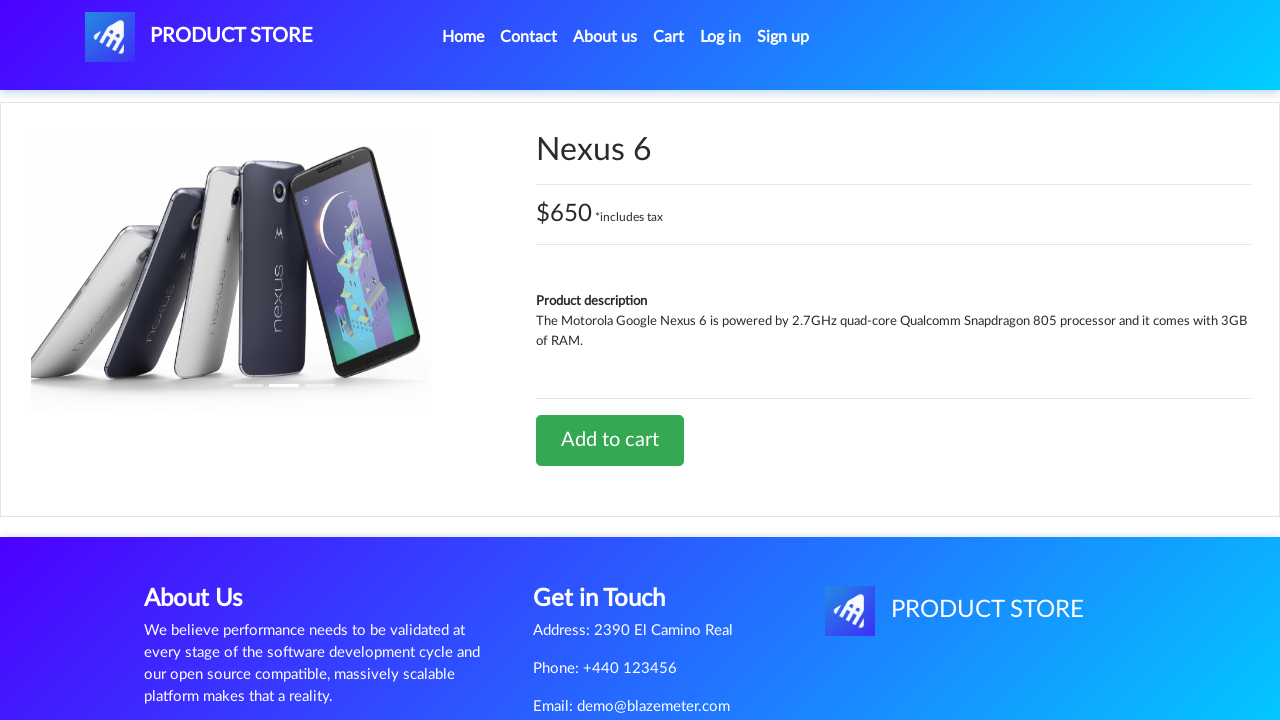

Clicked 'Add to cart' button for Nokia Lumia 1520 (first time) at (610, 440) on xpath=/html/body/div[5]/div/div[2]/div[2]/div/a
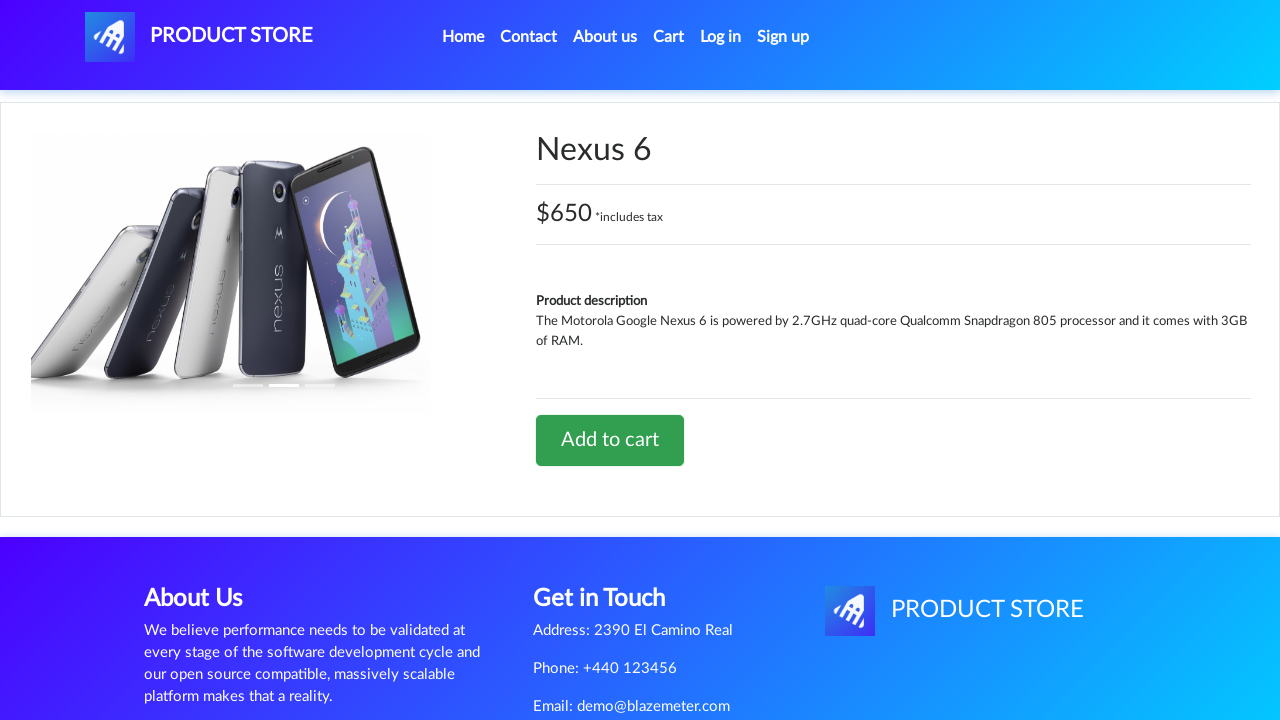

Waited 500ms after adding Nokia Lumia 1520 to cart first time
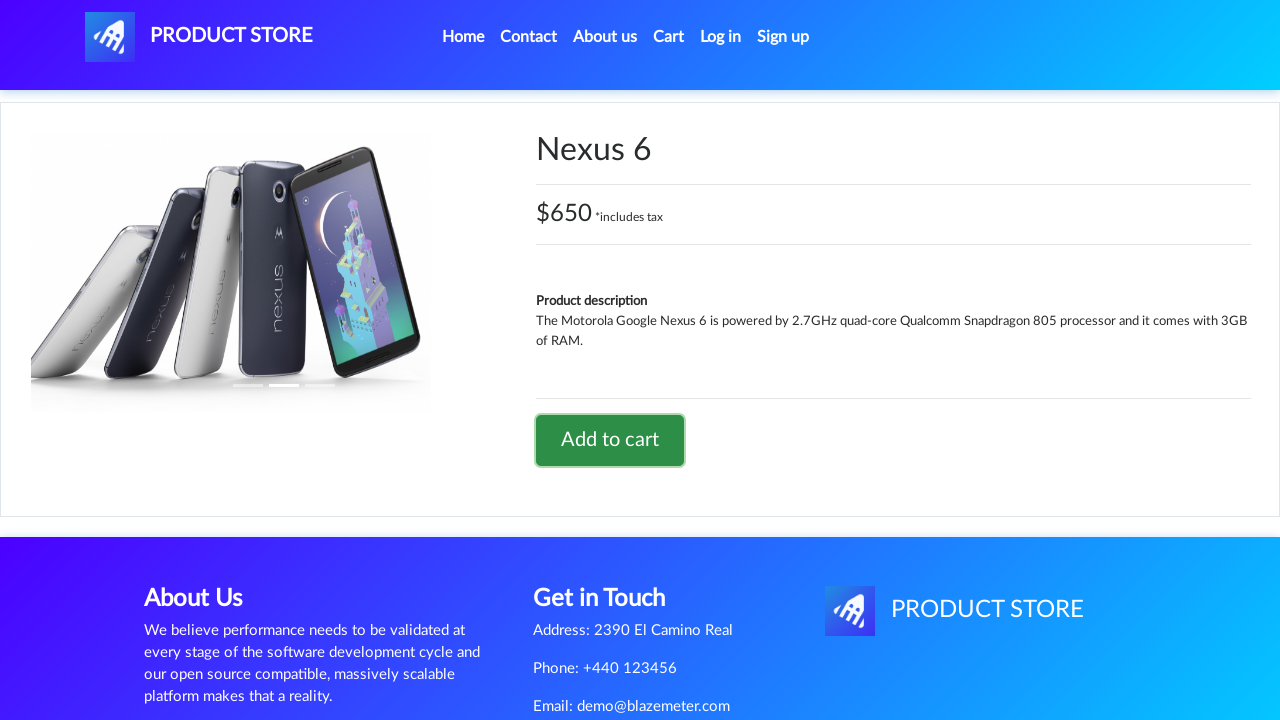

Clicked 'Add to cart' button for Nokia Lumia 1520 (second time) at (610, 440) on xpath=/html/body/div[5]/div/div[2]/div[2]/div/a
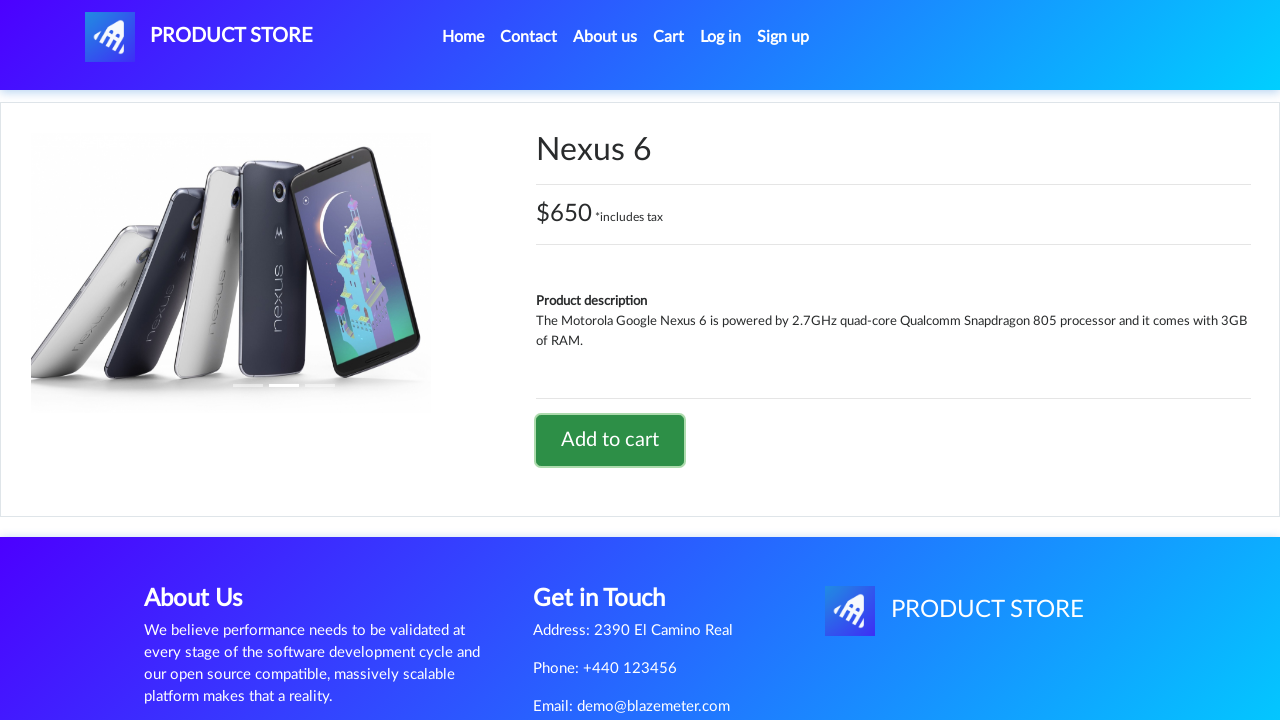

Waited 500ms after adding Nokia Lumia 1520 to cart second time
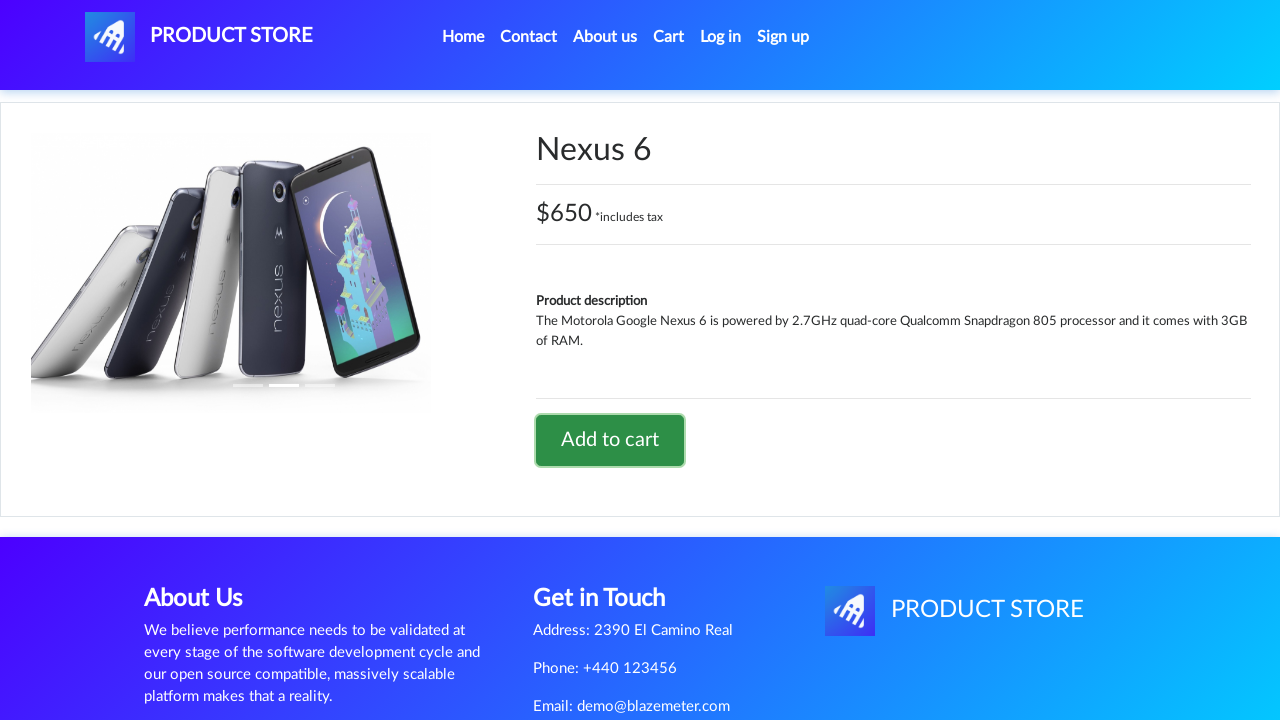

Clicked cart link to navigate to cart page at (669, 37) on xpath=/html/body/nav/div/div/ul/li[4]/a
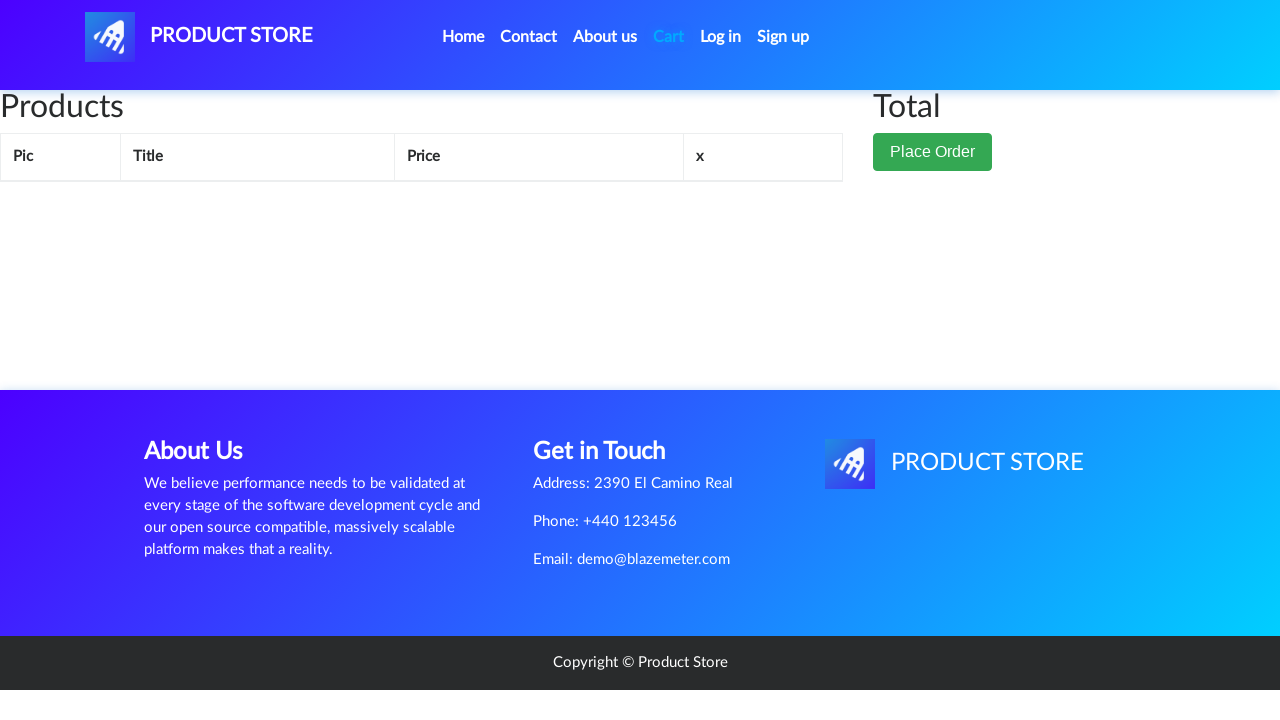

Waited 5 seconds for cart page to load
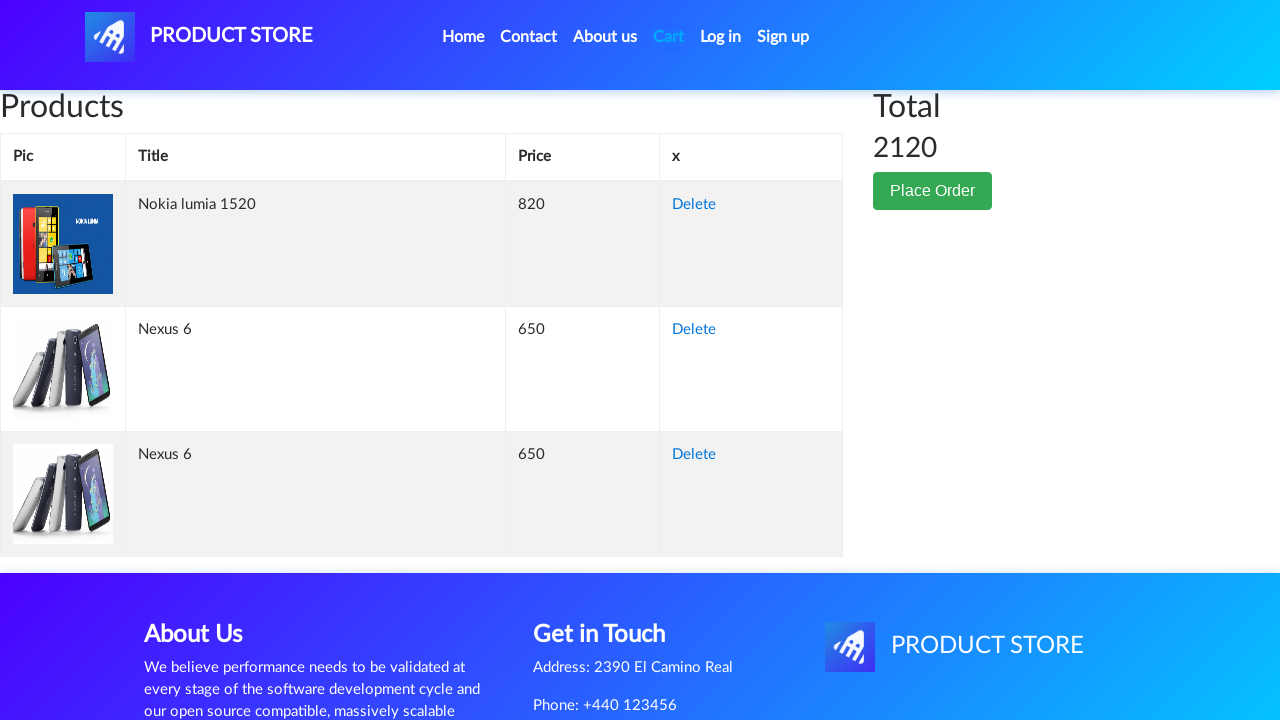

Clicked 'Place Order' button at (933, 191) on xpath=/html/body/div[6]/div/div[2]/button
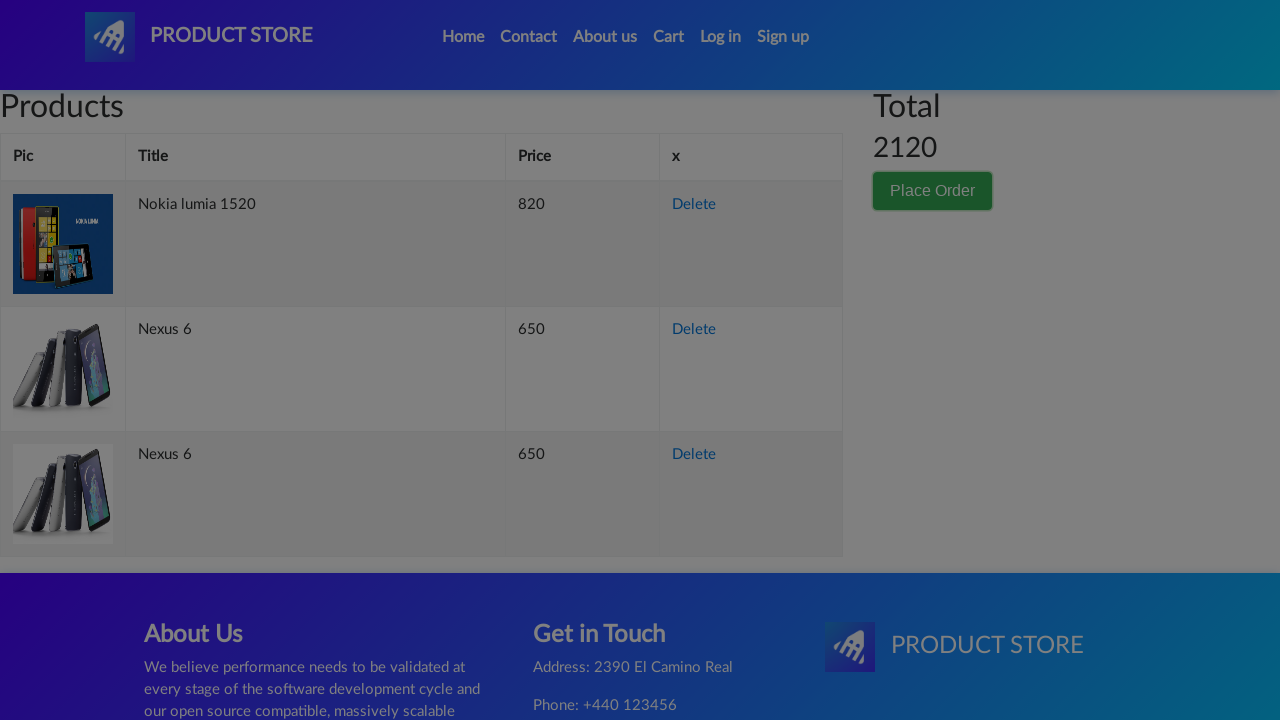

Waited 5 seconds for checkout form to appear
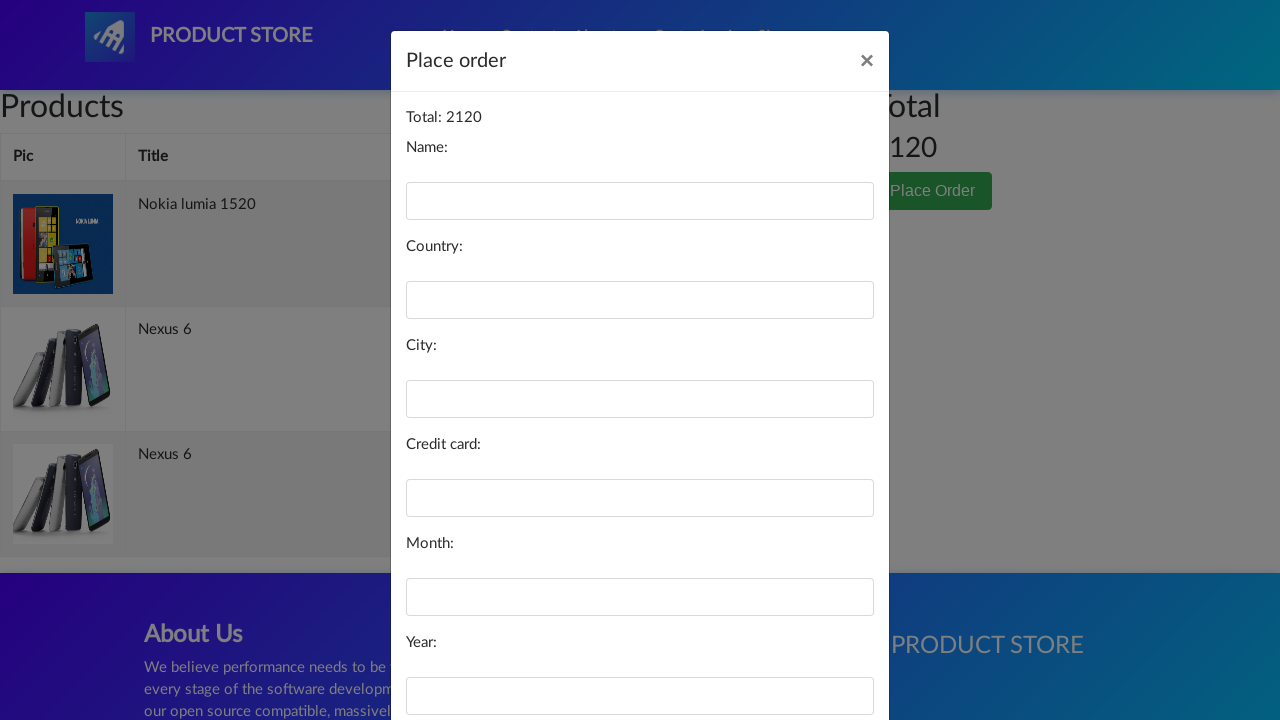

Filled country field with 'United States' on #country
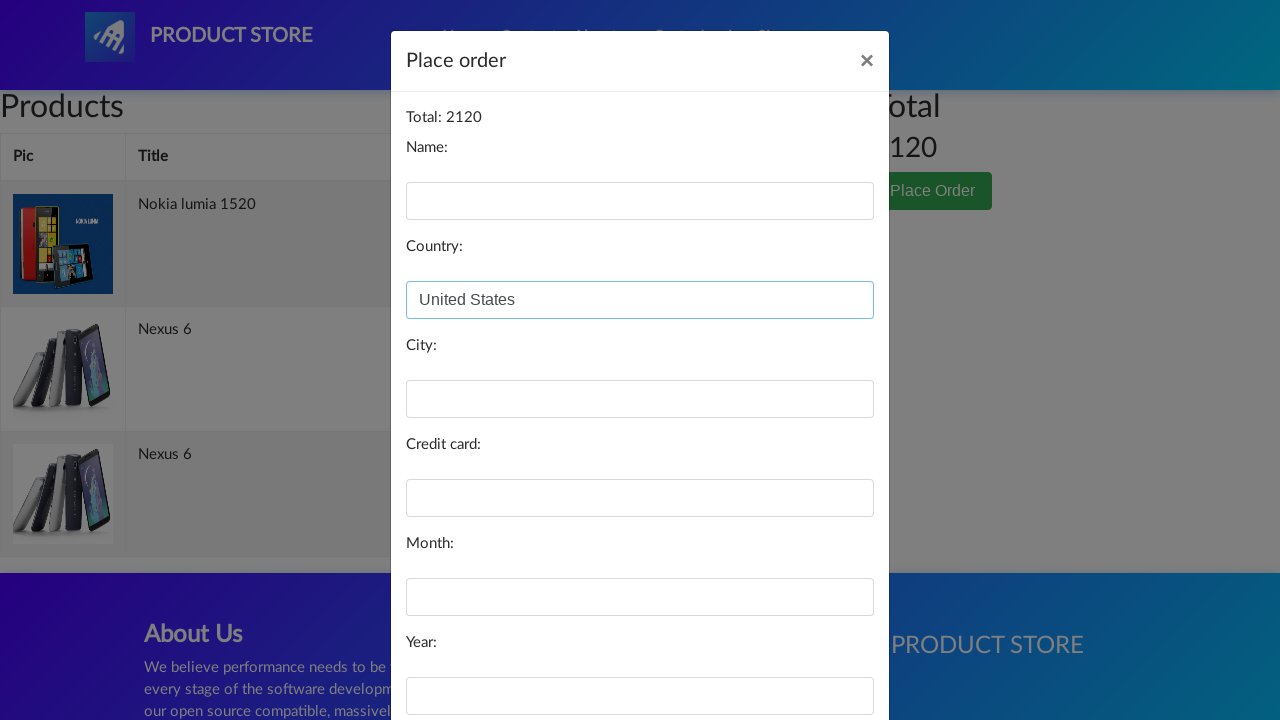

Filled city field with 'New York' on #city
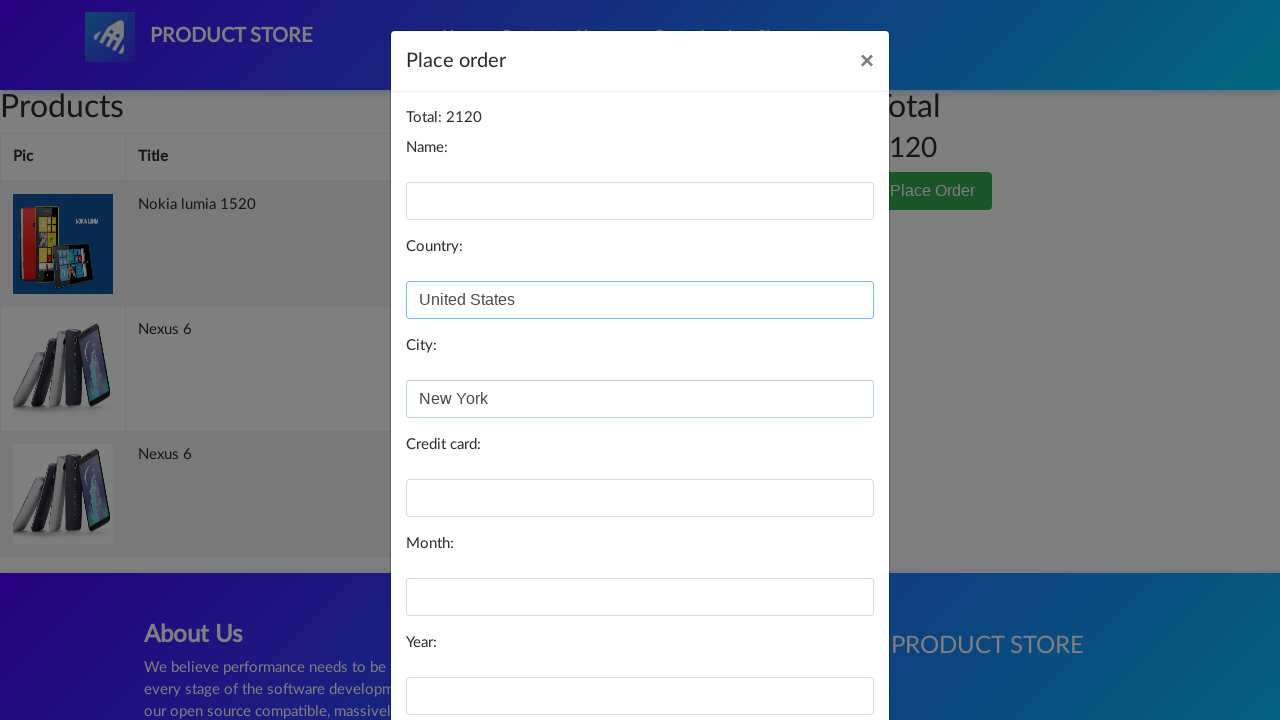

Filled card field with '1234 5678 9012 3456' on #card
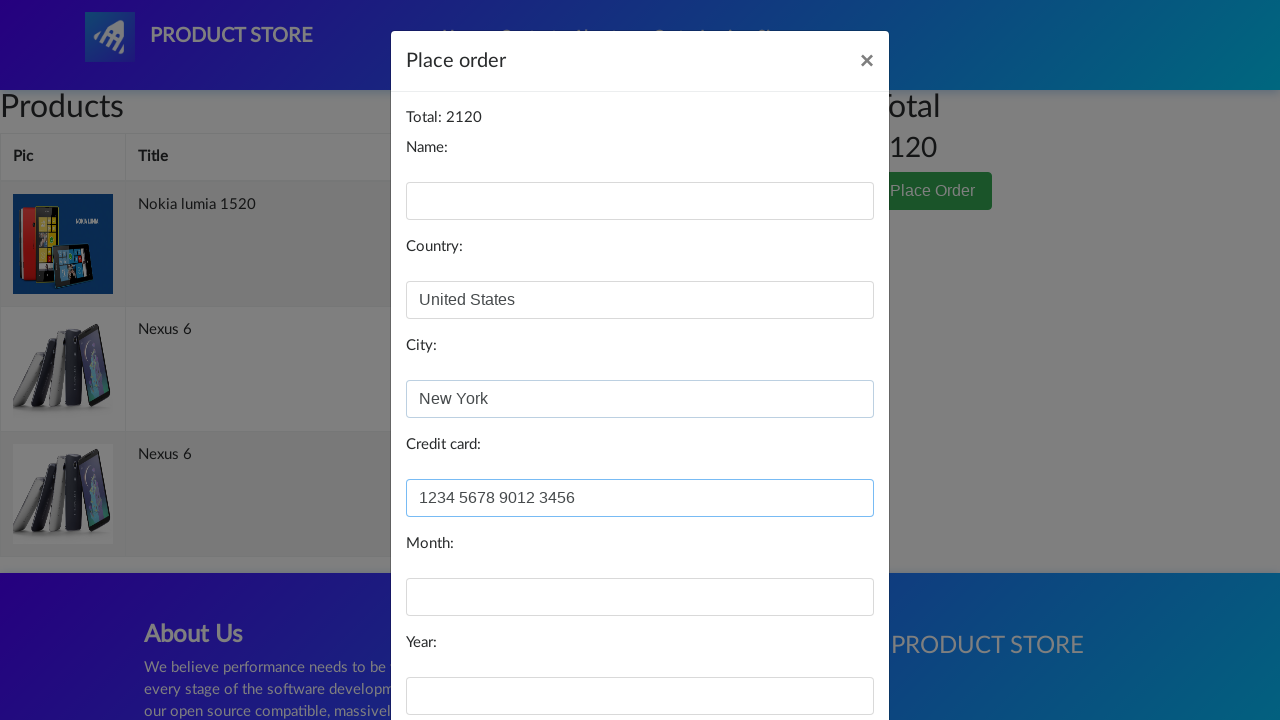

Filled month field with '12' on #month
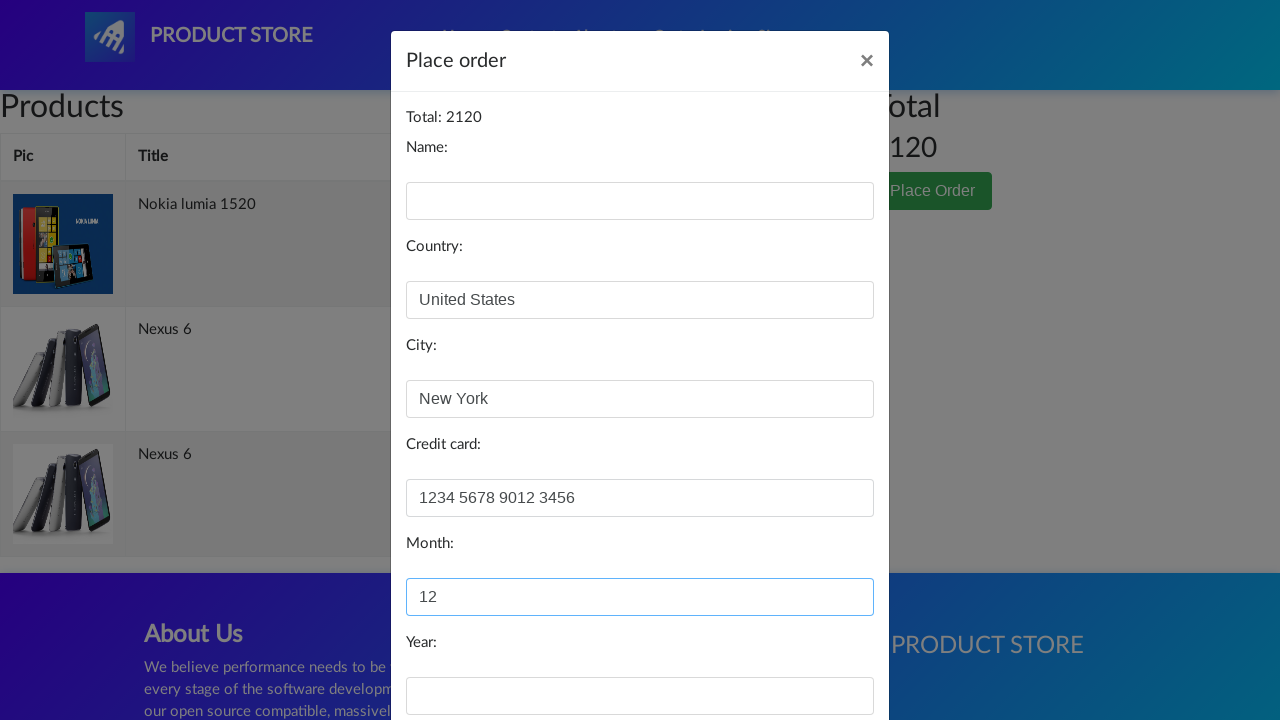

Filled year field with '2025' on #year
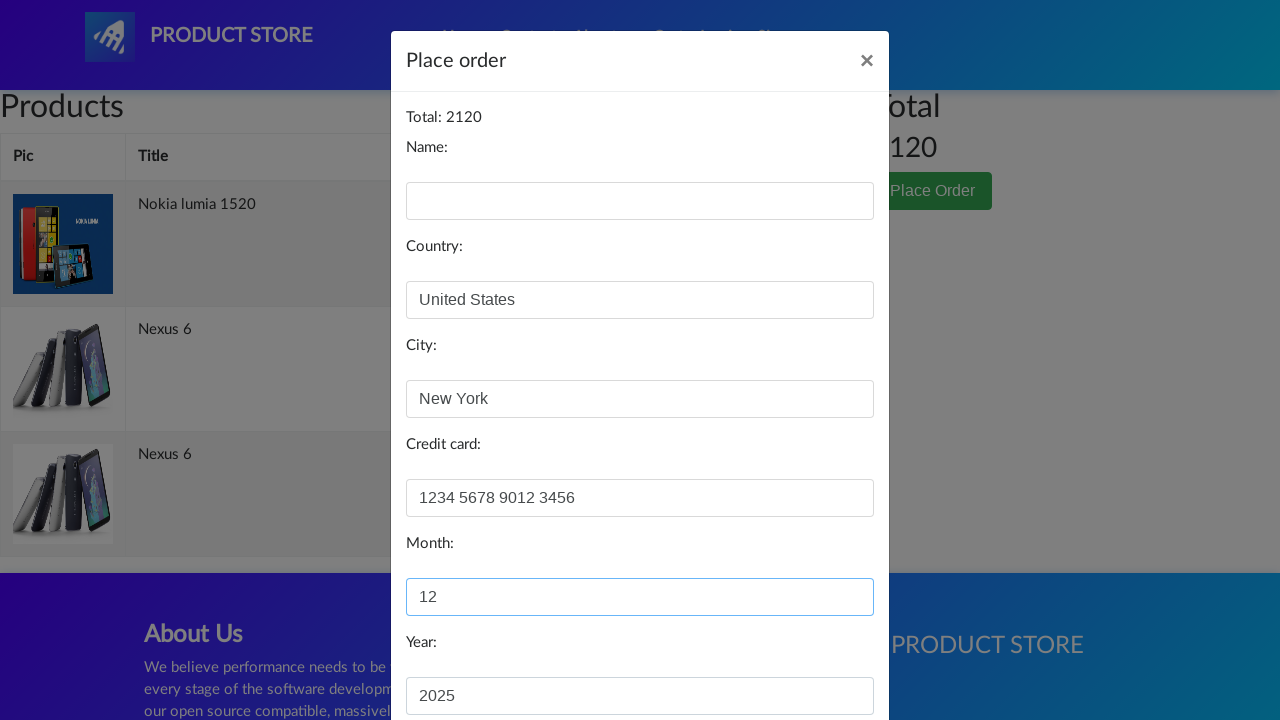

Clicked Purchase button with missing name field to trigger validation alert at (823, 655) on xpath=/html/body/div[3]/div/div/div[3]/button[2]
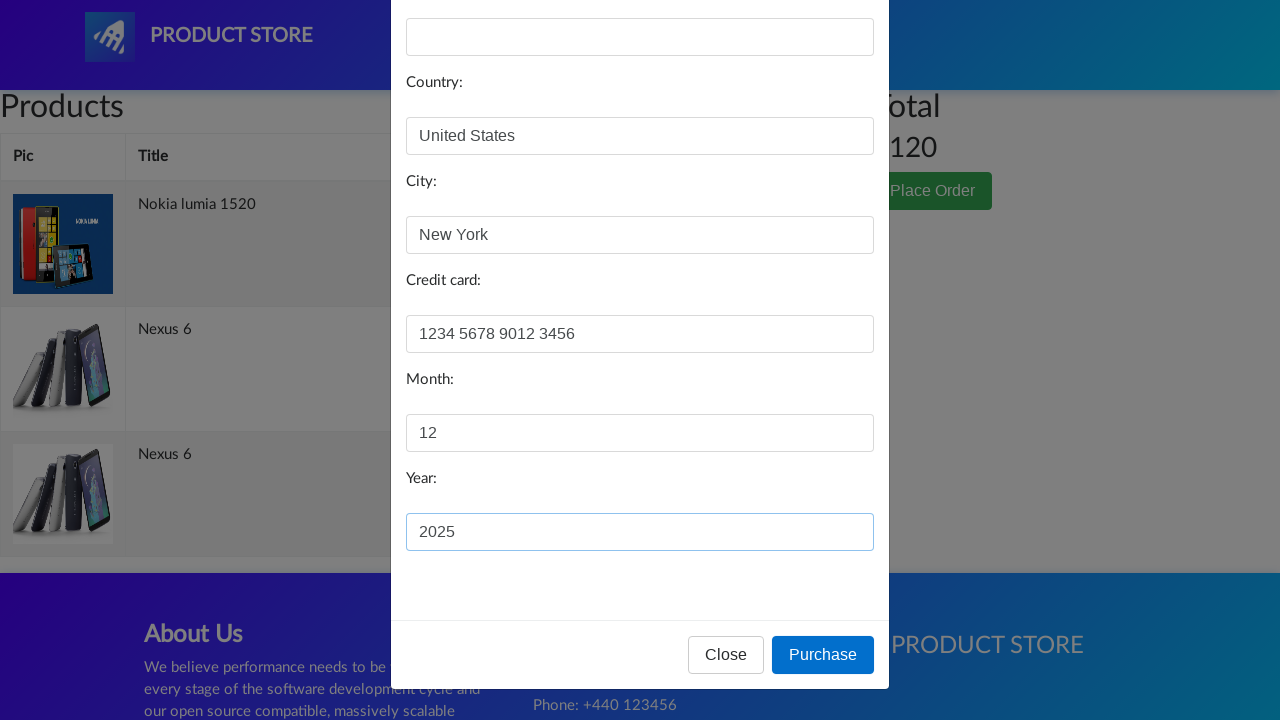

Waited 500ms for validation alert to appear
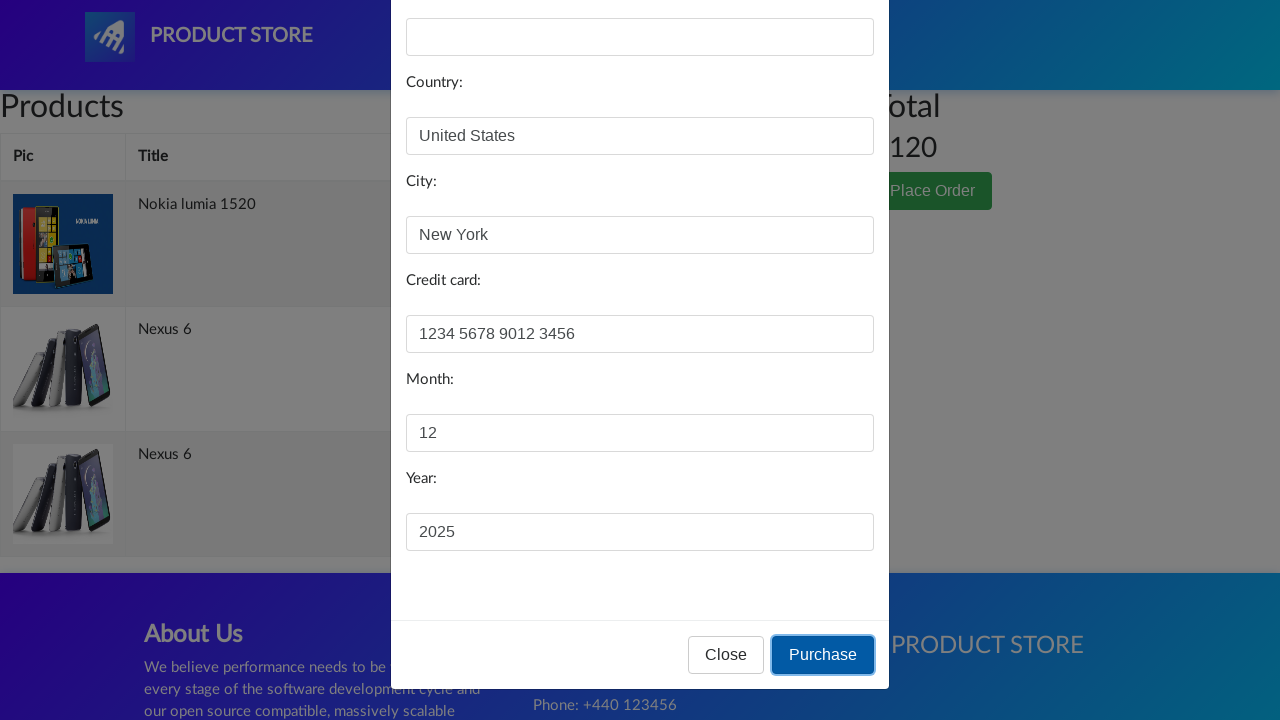

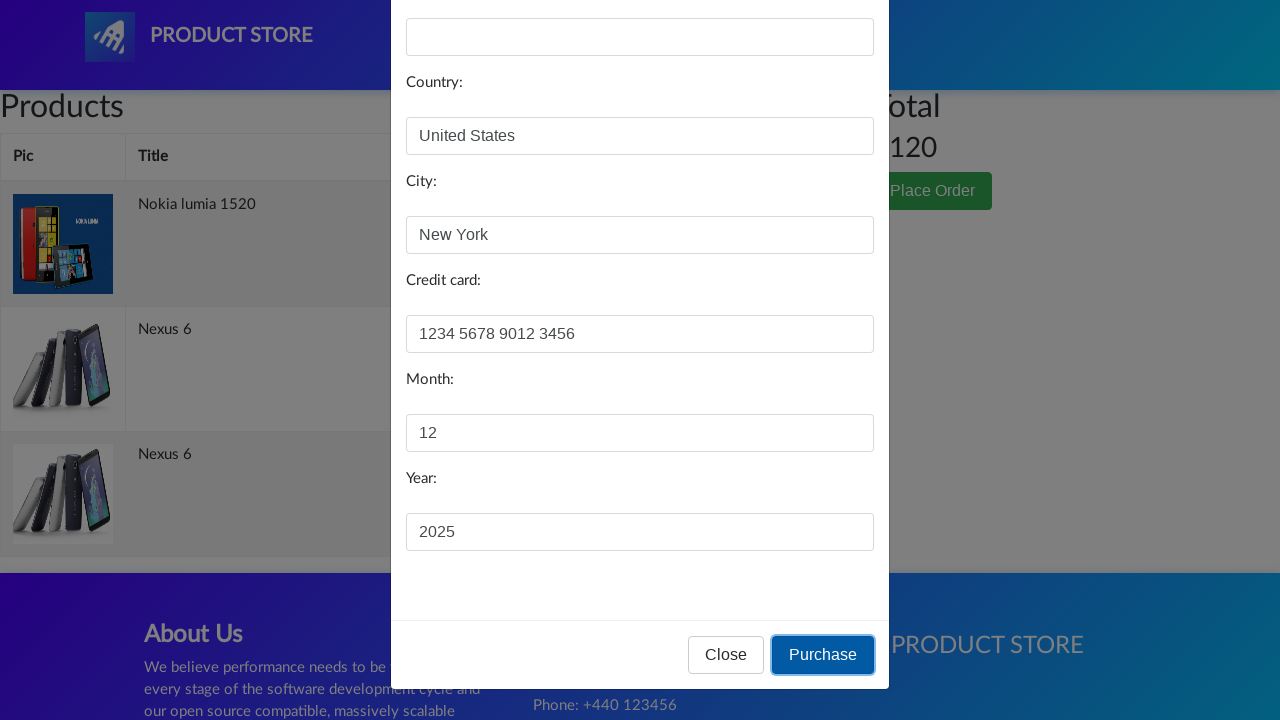